Tests JavaScript alert handling by triggering and interacting with different types of alerts (simple alert, confirm dialog, and prompt dialog)

Starting URL: https://the-internet.herokuapp.com/javascript_alerts

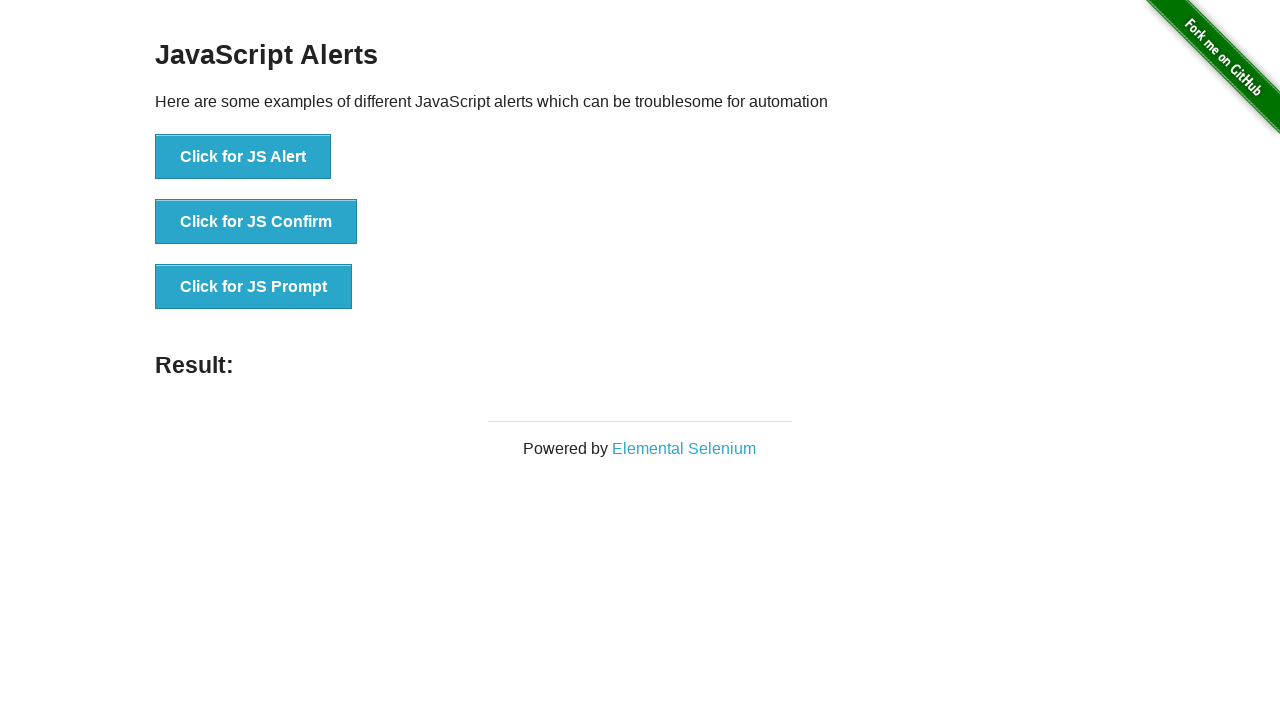

Navigated to JavaScript alerts test page
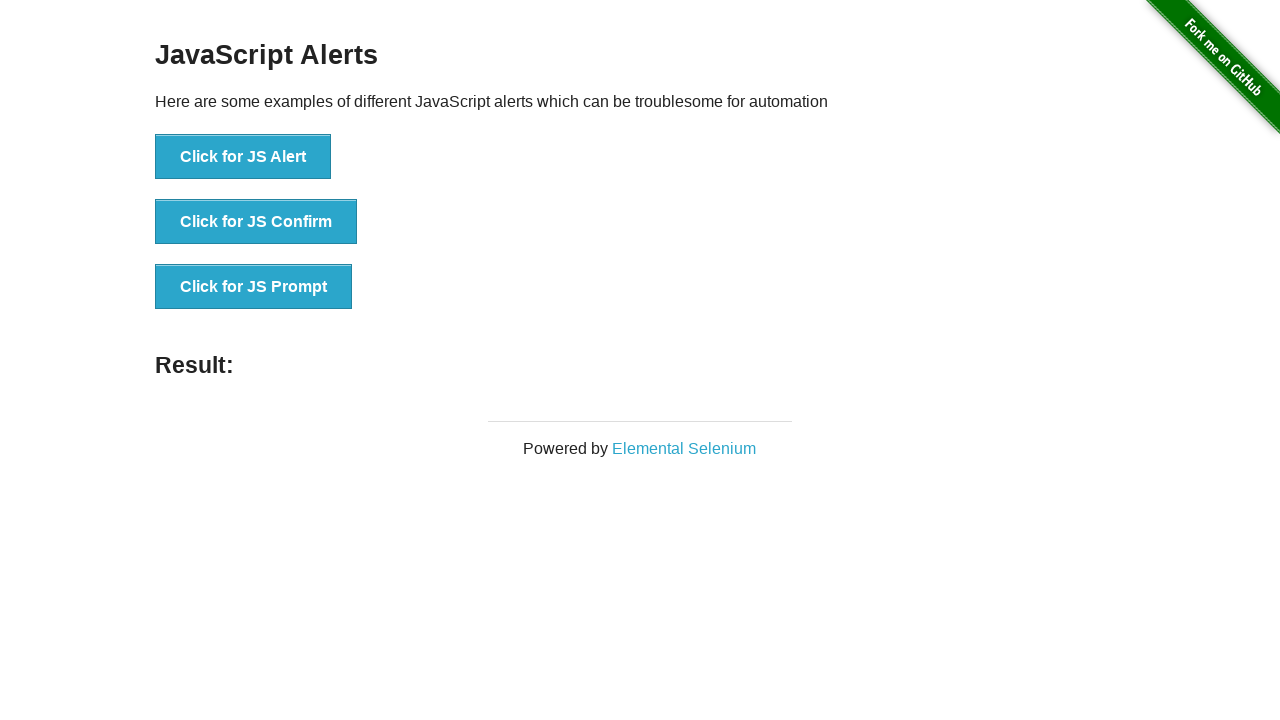

Clicked button to trigger JS Alert at (243, 157) on xpath=//button[text()='Click for JS Alert']
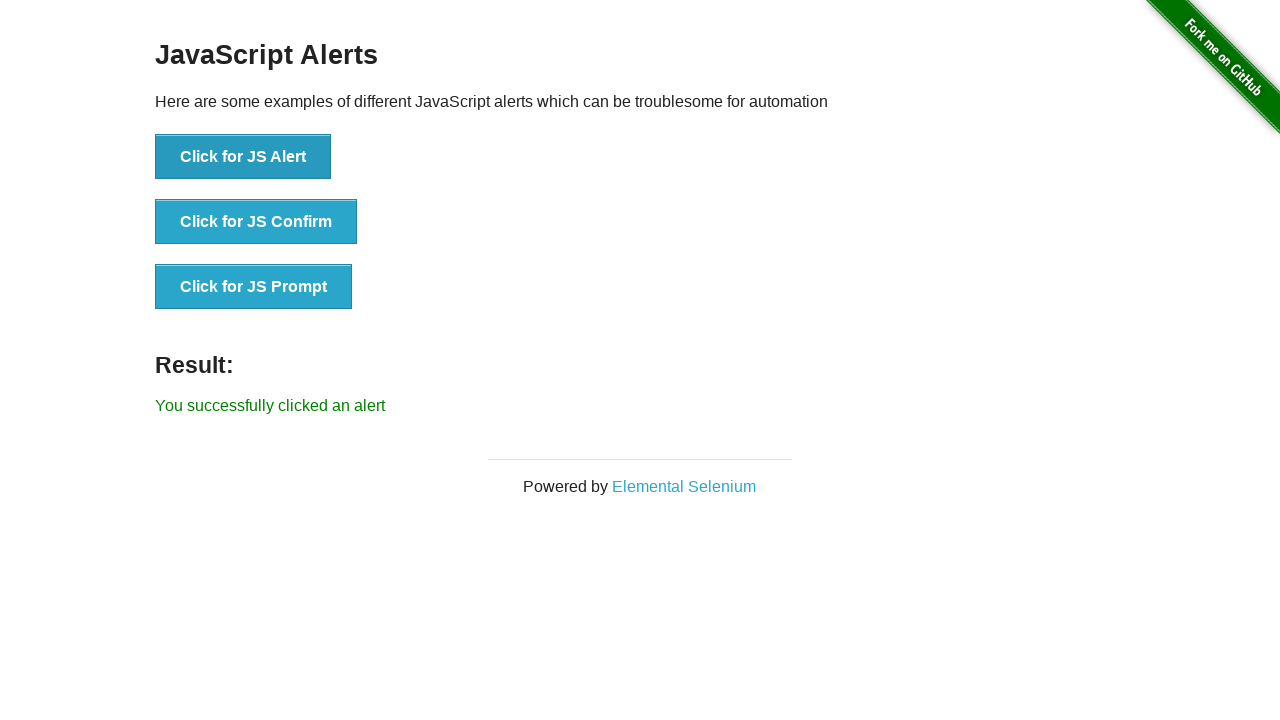

Set up dialog handler to accept JS Alert
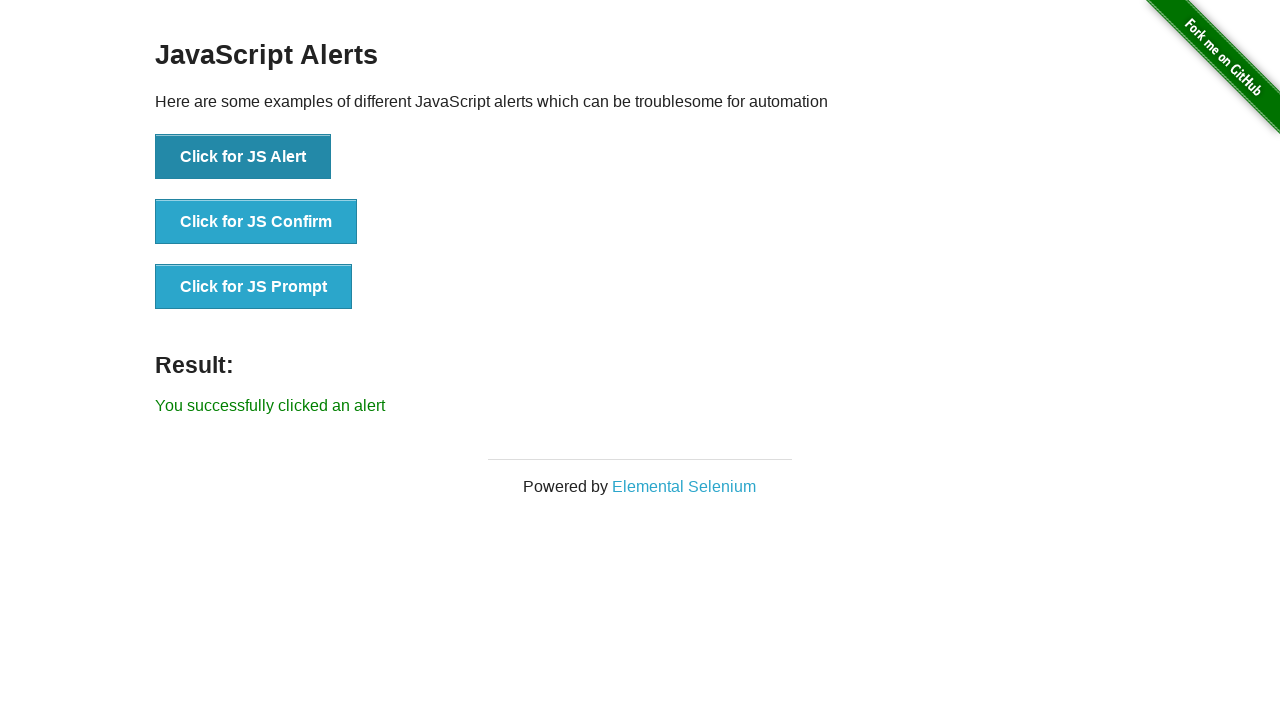

Clicked button to trigger JS Confirm dialog at (256, 222) on xpath=//button[text()='Click for JS Confirm']
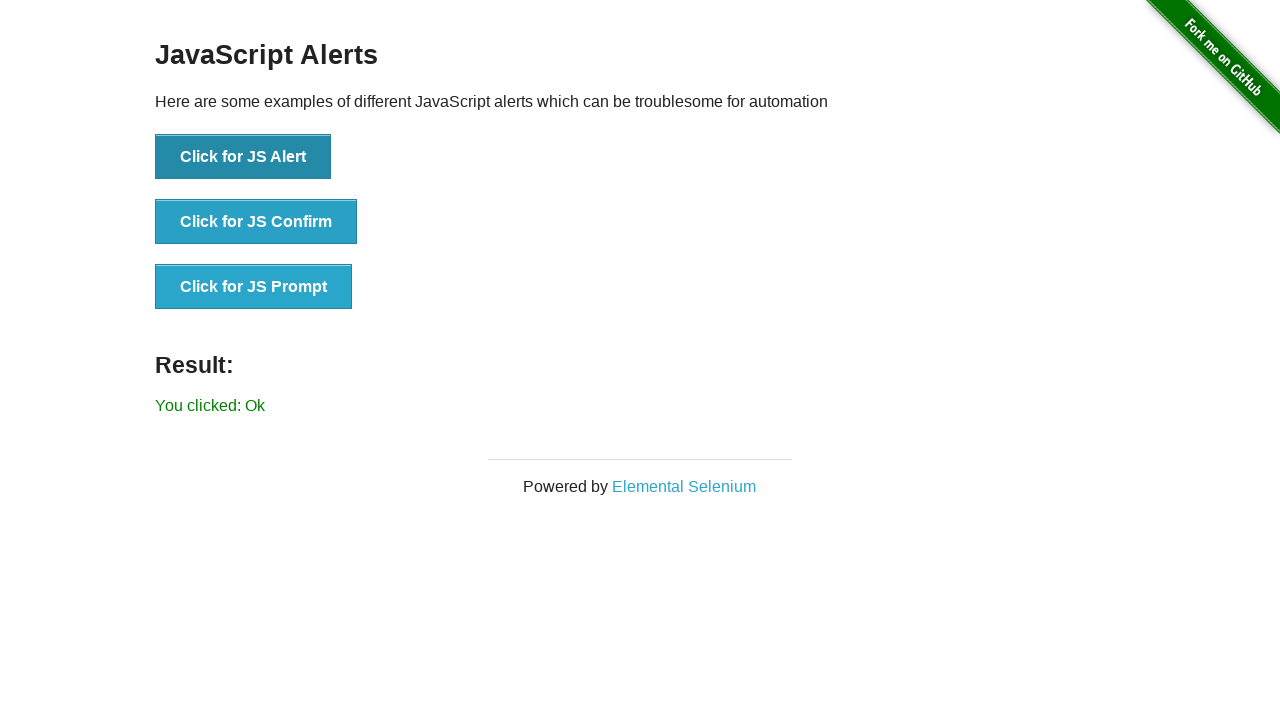

Set up dialog handler to dismiss JS Confirm dialog
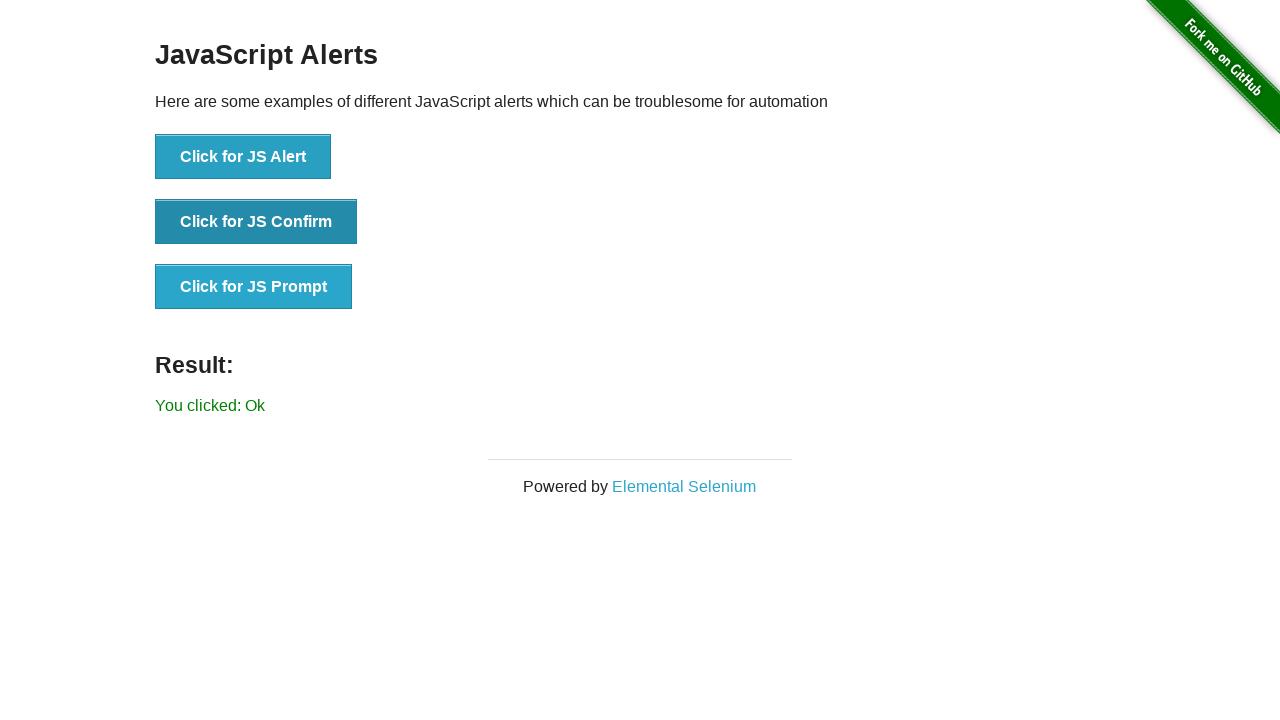

Clicked button to trigger JS Prompt dialog at (254, 287) on xpath=//button[text()='Click for JS Prompt']
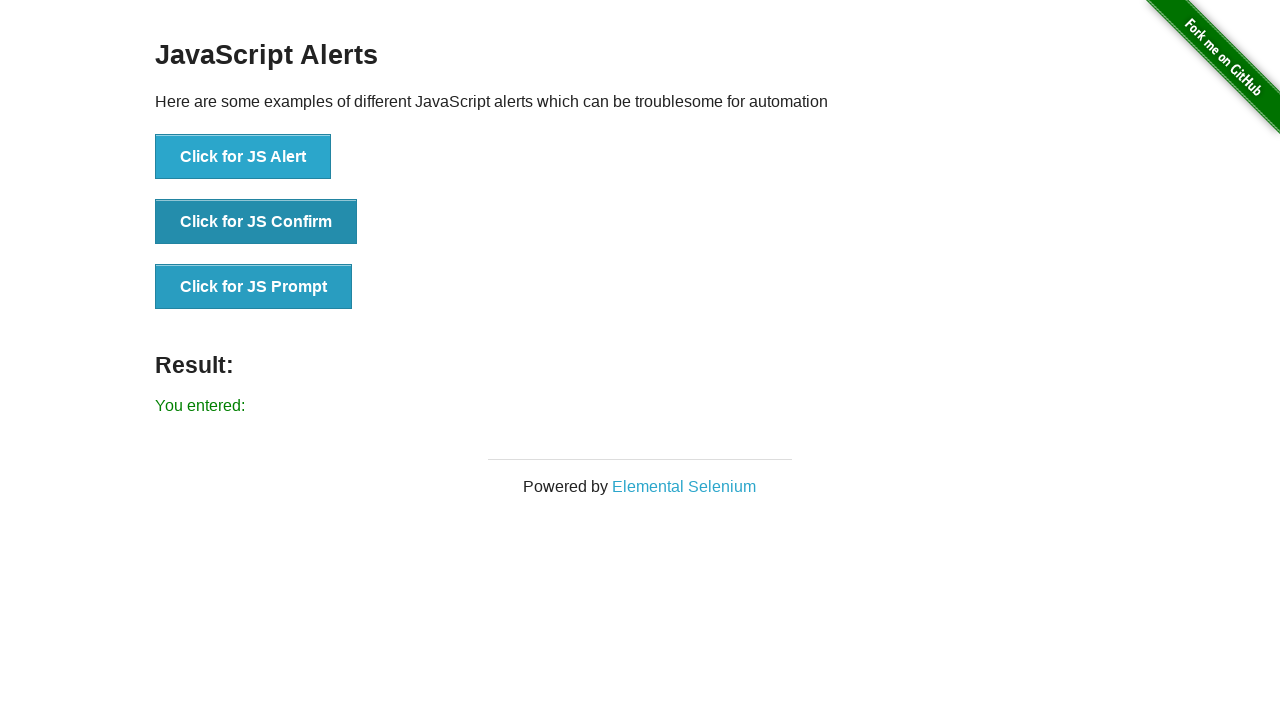

Set up dialog handler to fill prompt with 'Karthikeyan Rajendran' and accept
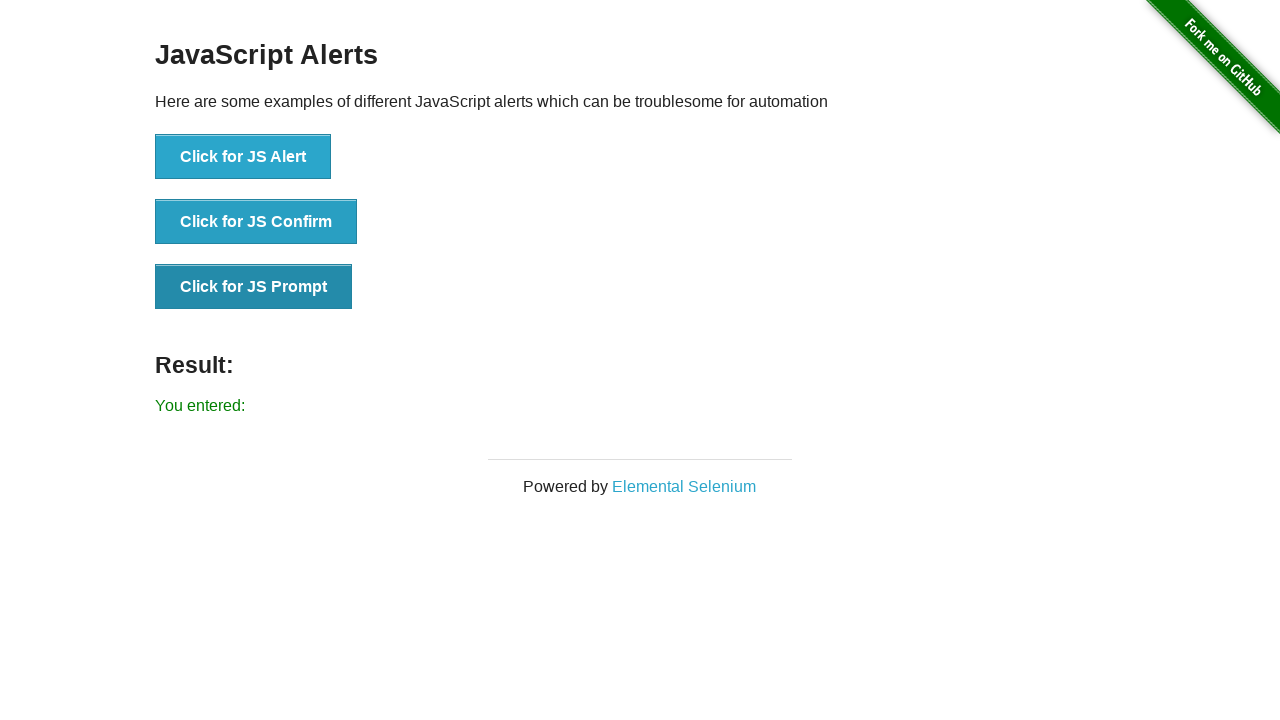

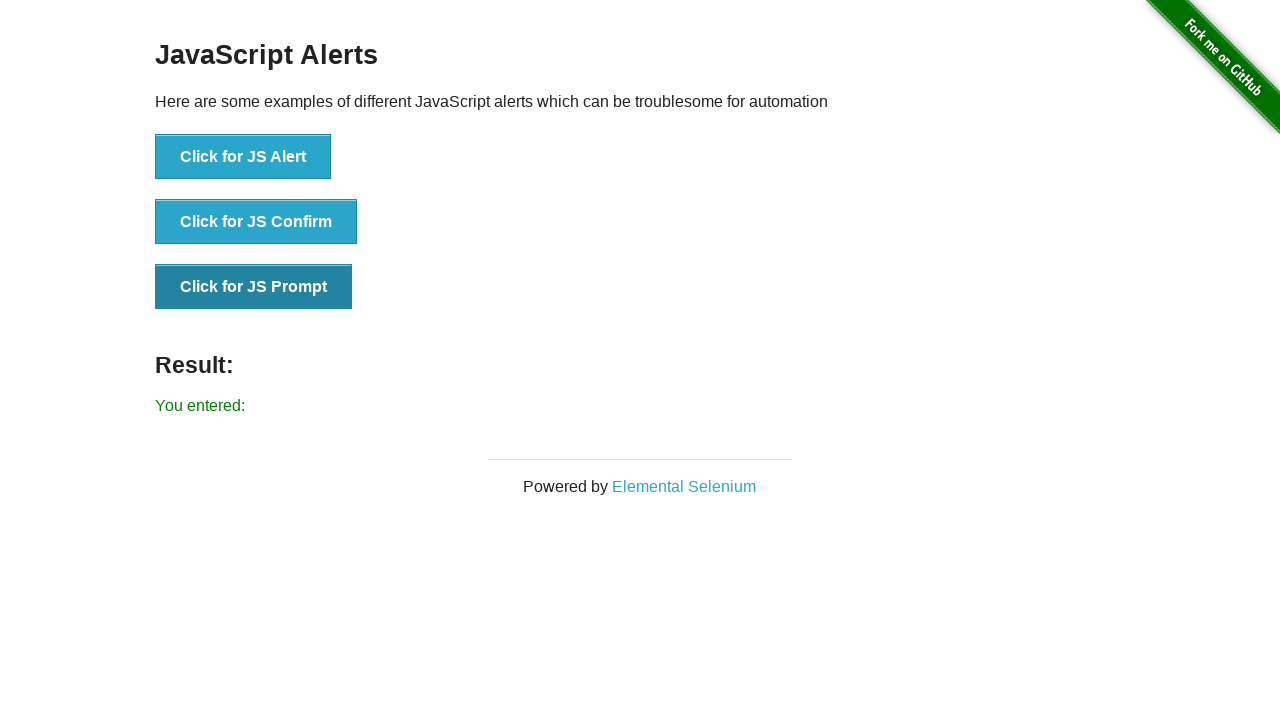